Tests right-click (context click) functionality by performing a right-click on a button and verifying the success message appears

Starting URL: https://demoqa.com/buttons

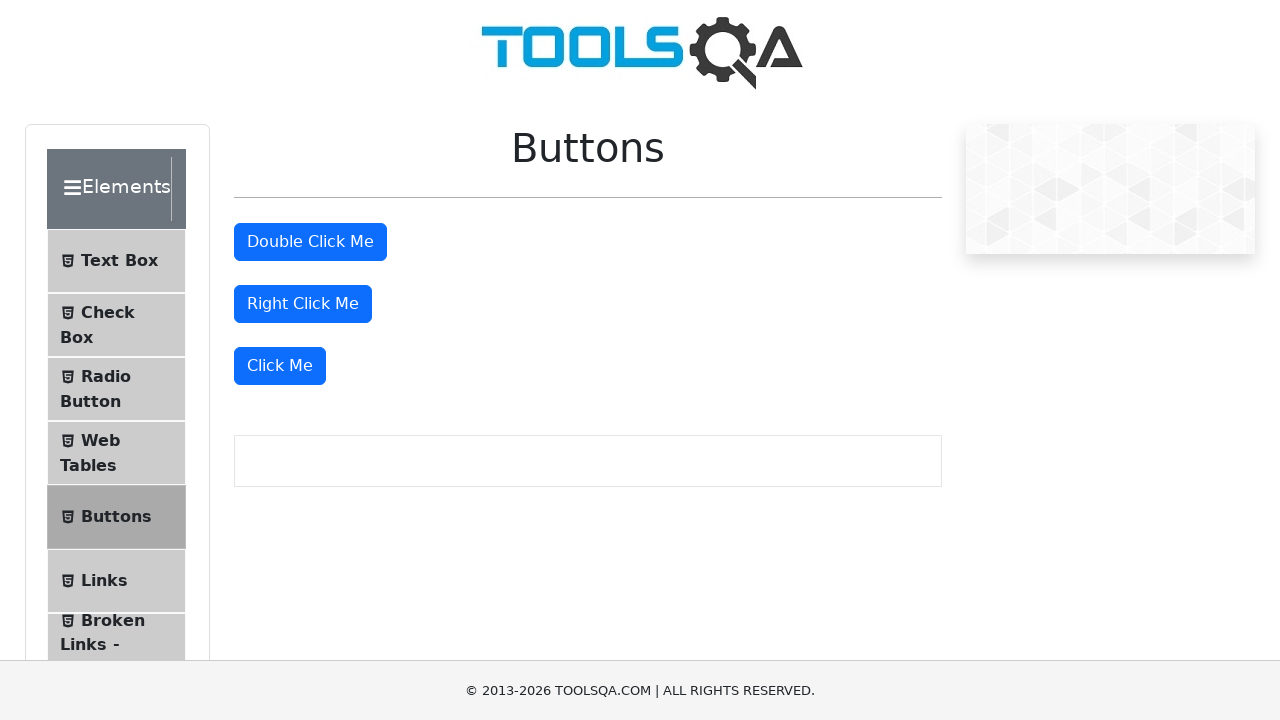

Right-clicked on the right click button at (303, 304) on #rightClickBtn
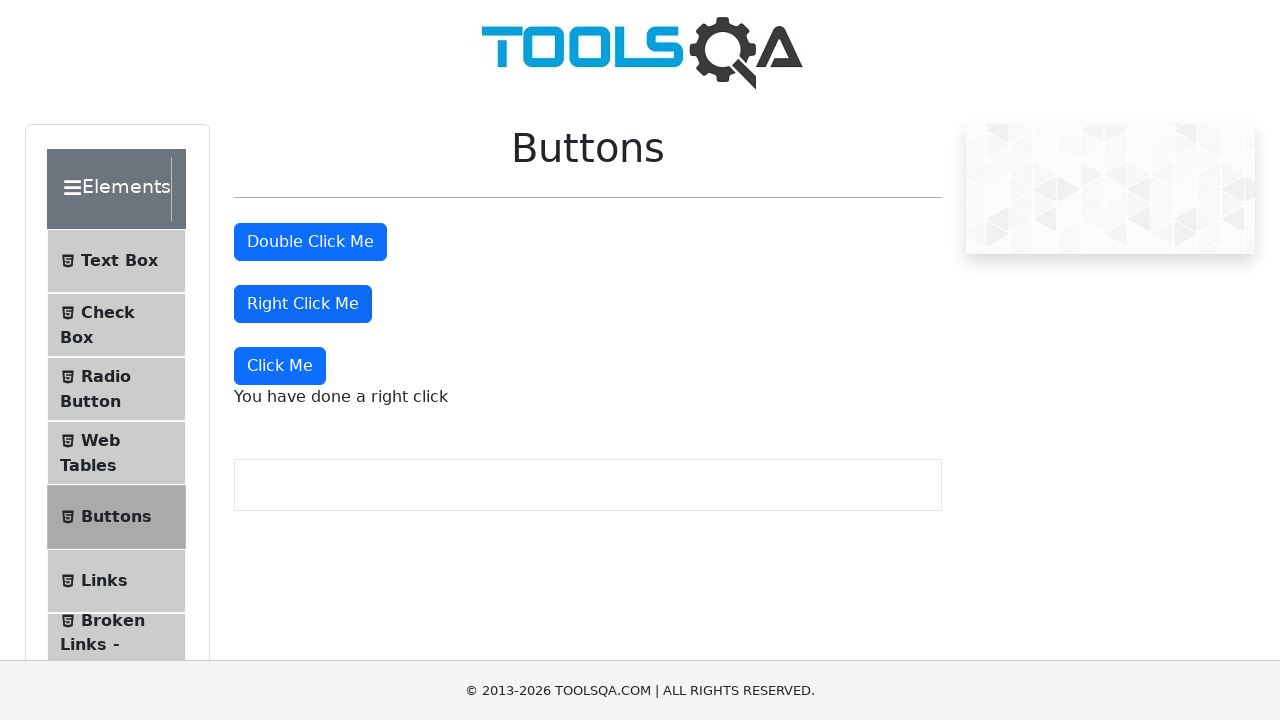

Right click success message appeared
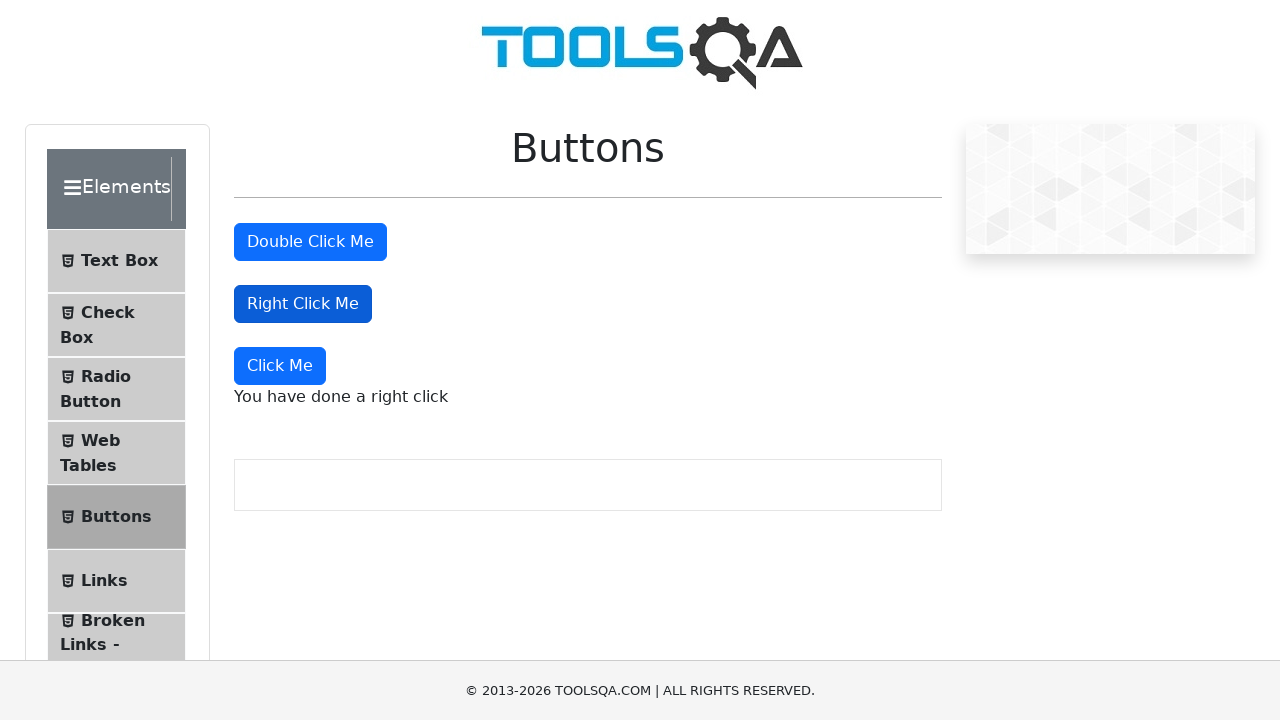

Verified success message contains 'You have done a right click'
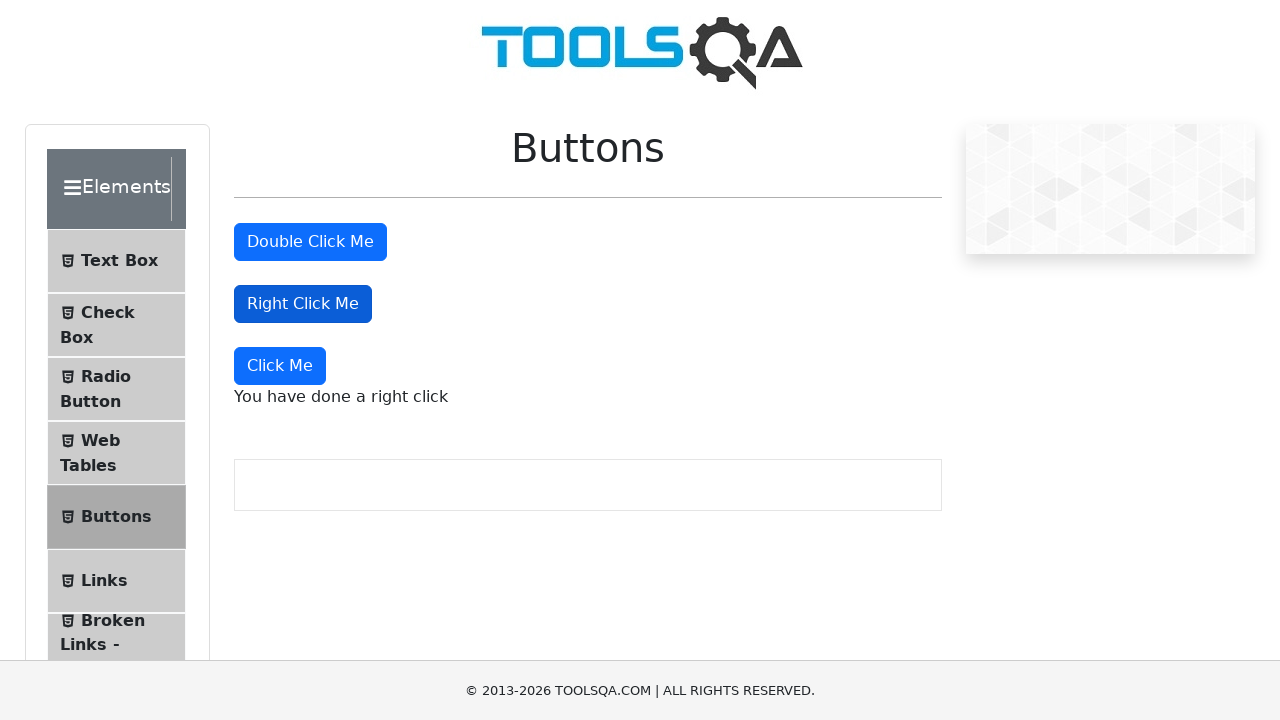

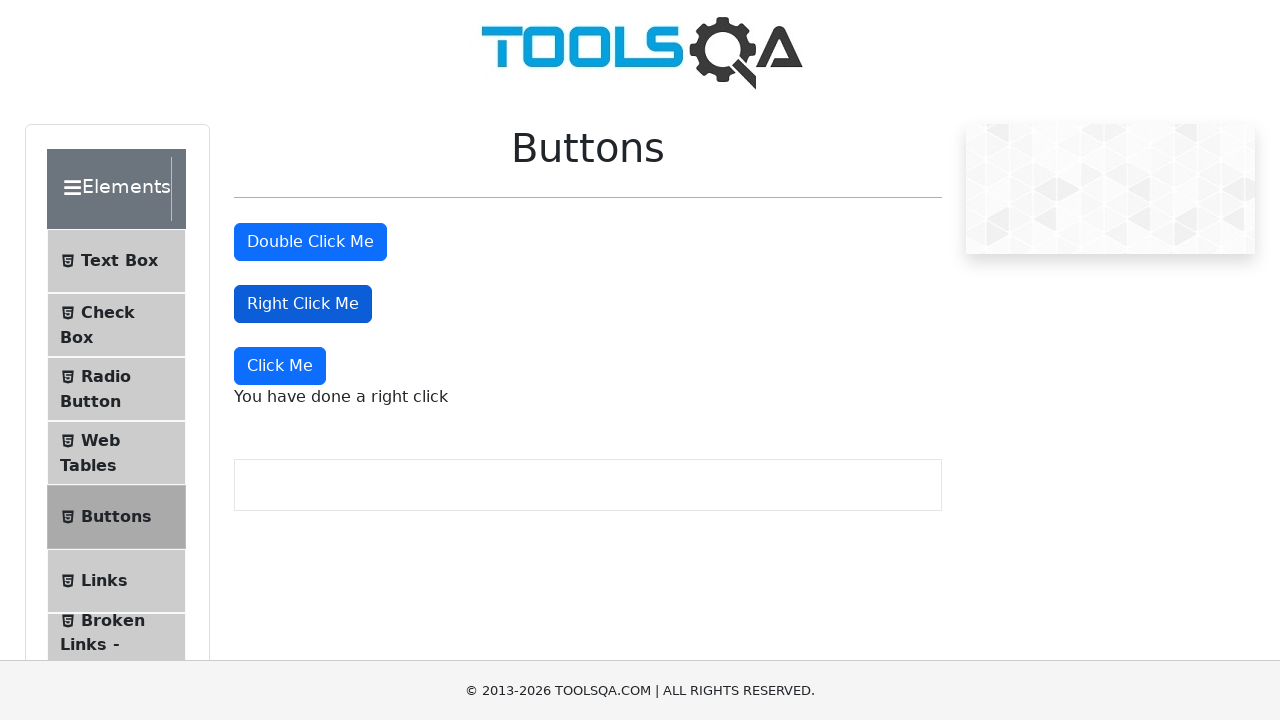